Tests a login form by filling in username and password fields and clicking the login button to verify the confirmation message

Starting URL: https://v1.training-support.net/selenium/login-form

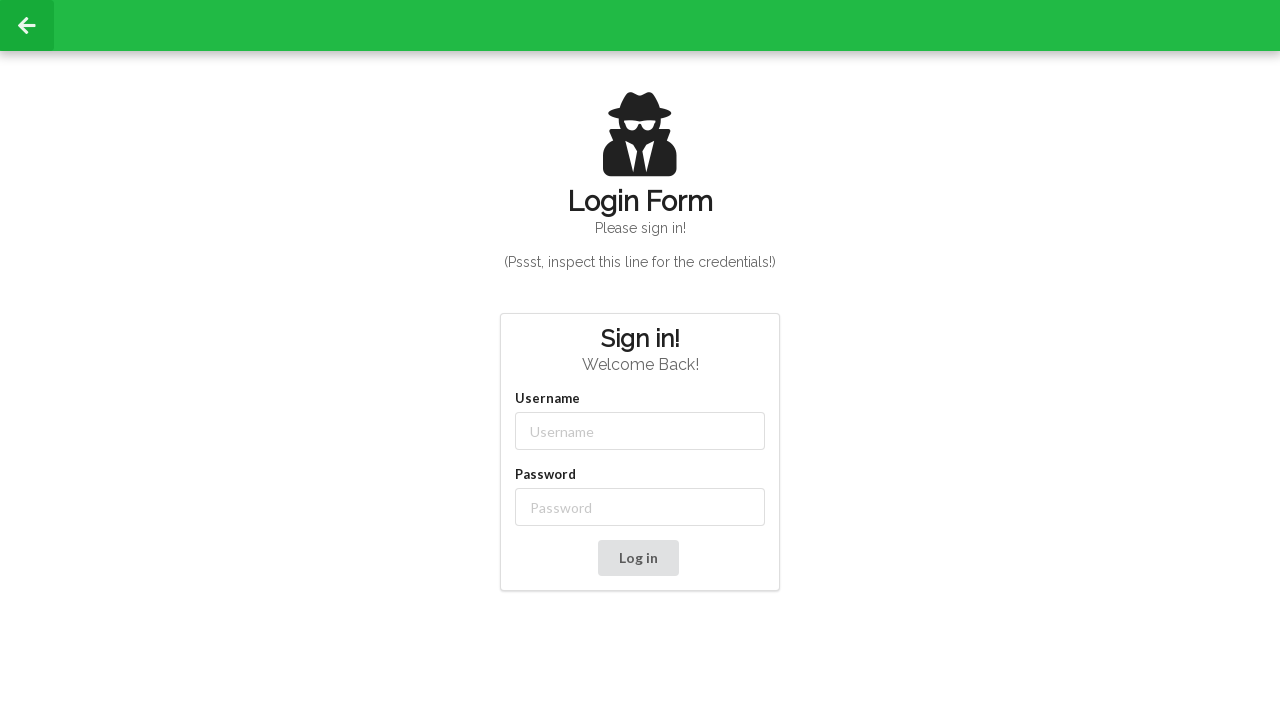

Filled username field with 'admin' on #username
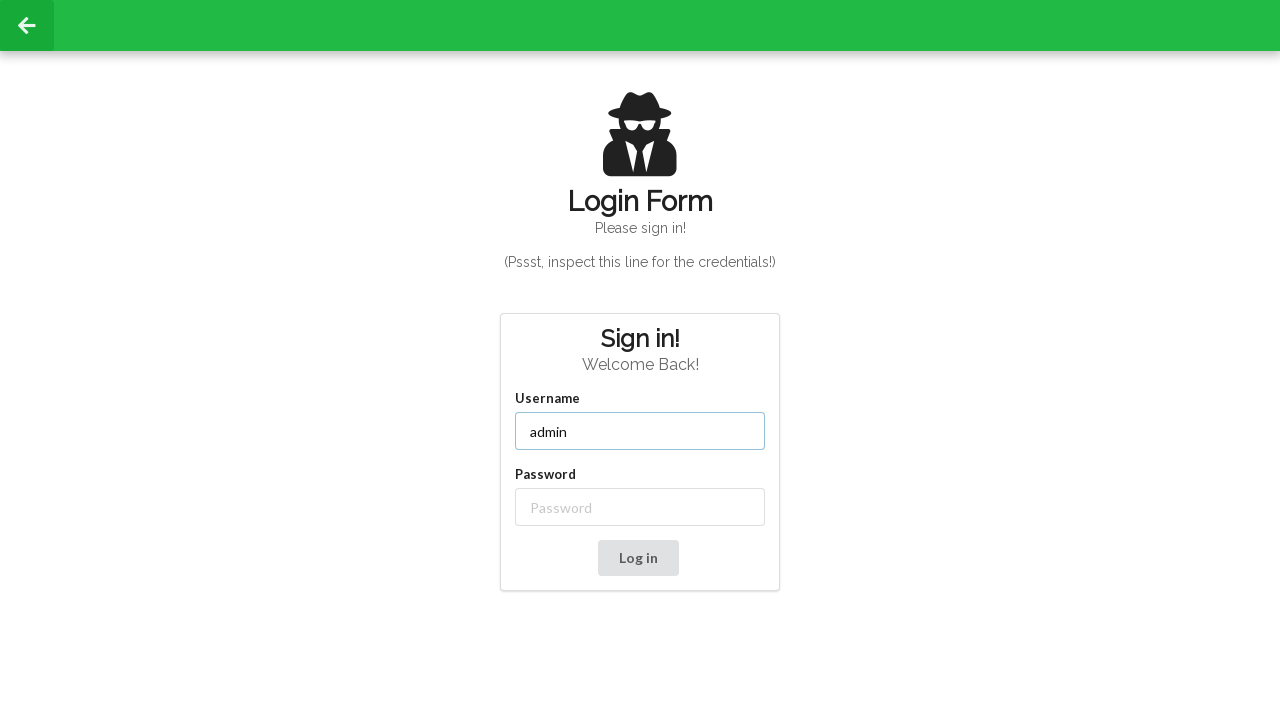

Filled password field with 'password' on input[name='Password']
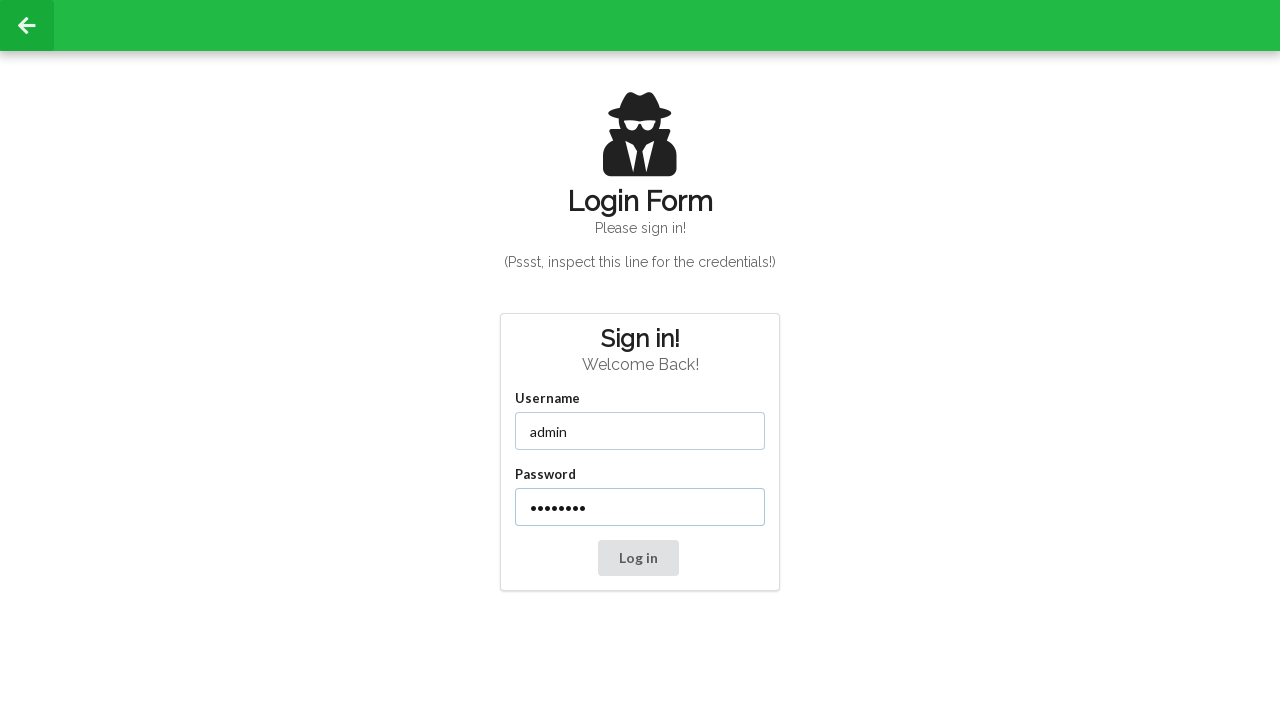

Clicked the Log in button at (638, 558) on xpath=//button[text()='Log in']
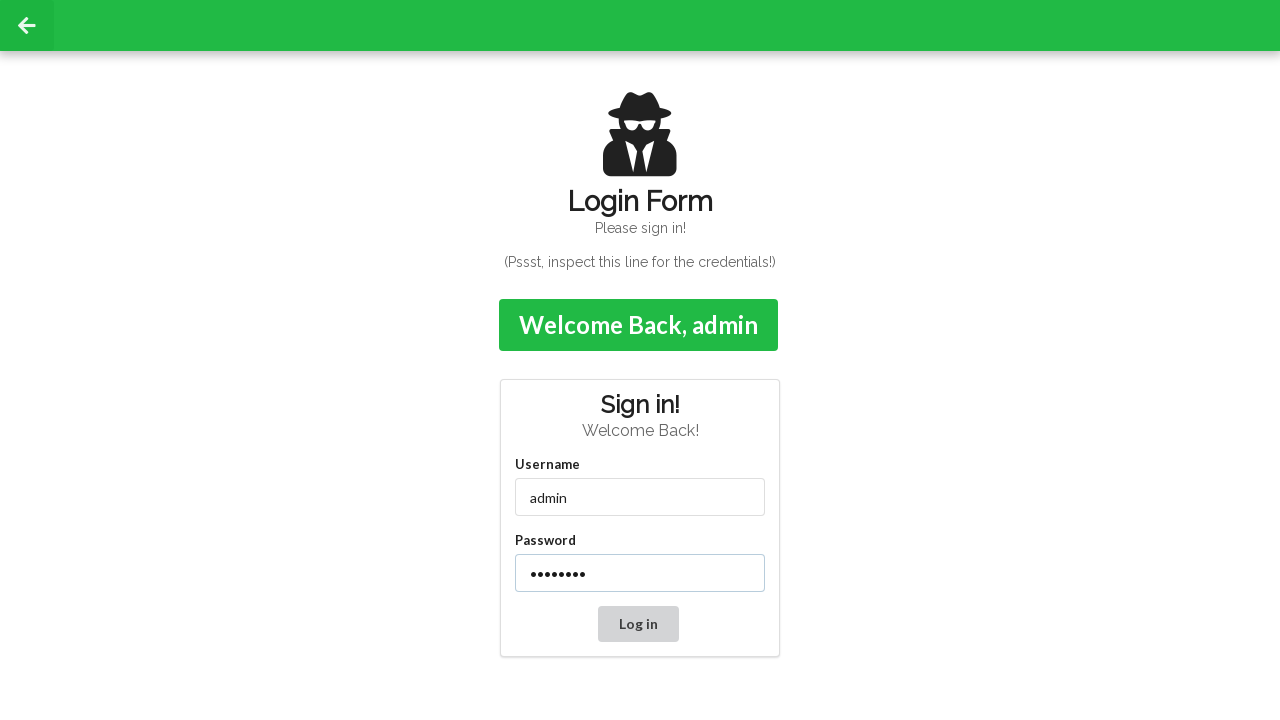

Confirmation message appeared after successful login
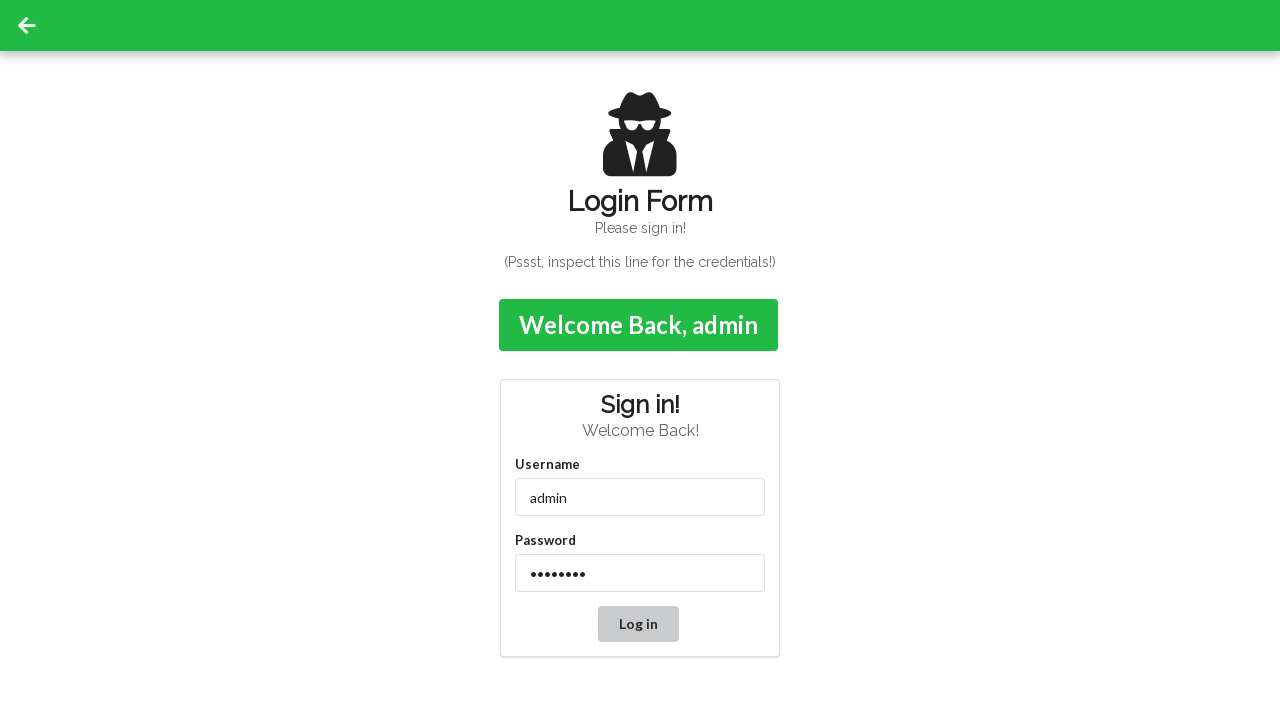

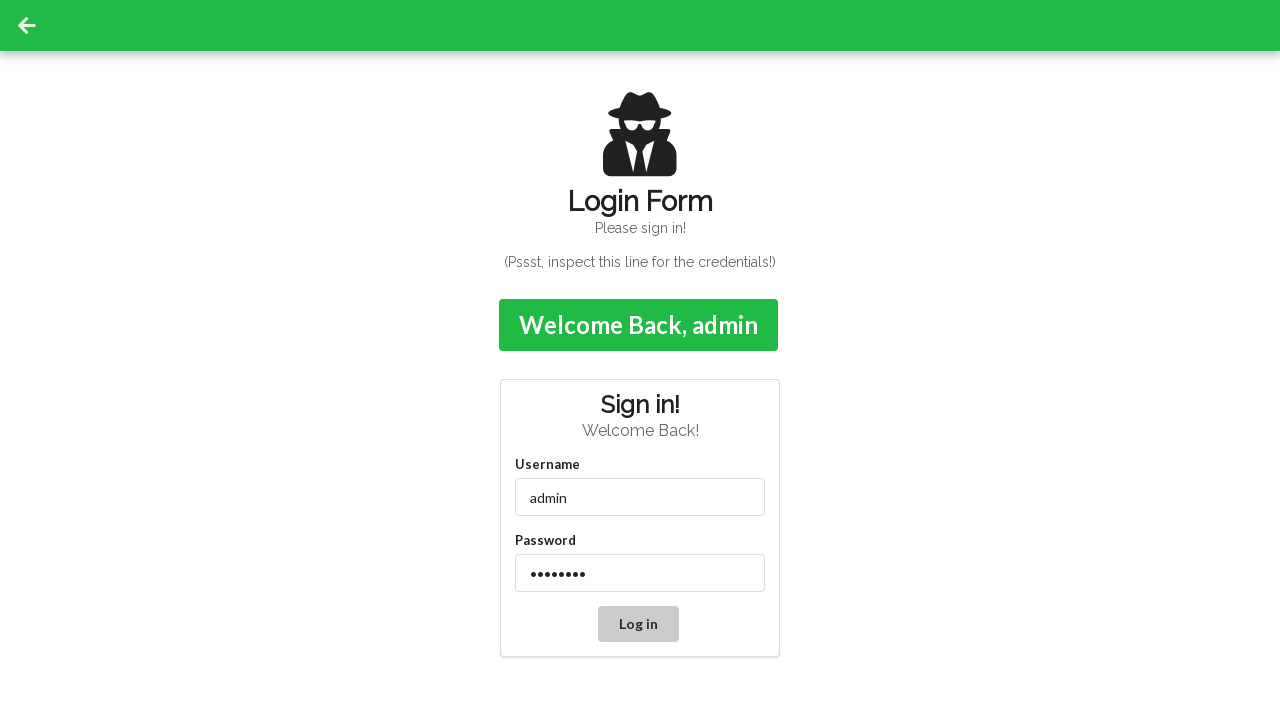